Tests jQuery UI select menu interaction by clicking on a dropdown and selecting a different option

Starting URL: https://jqueryui.com/resources/demos/selectmenu/default.html

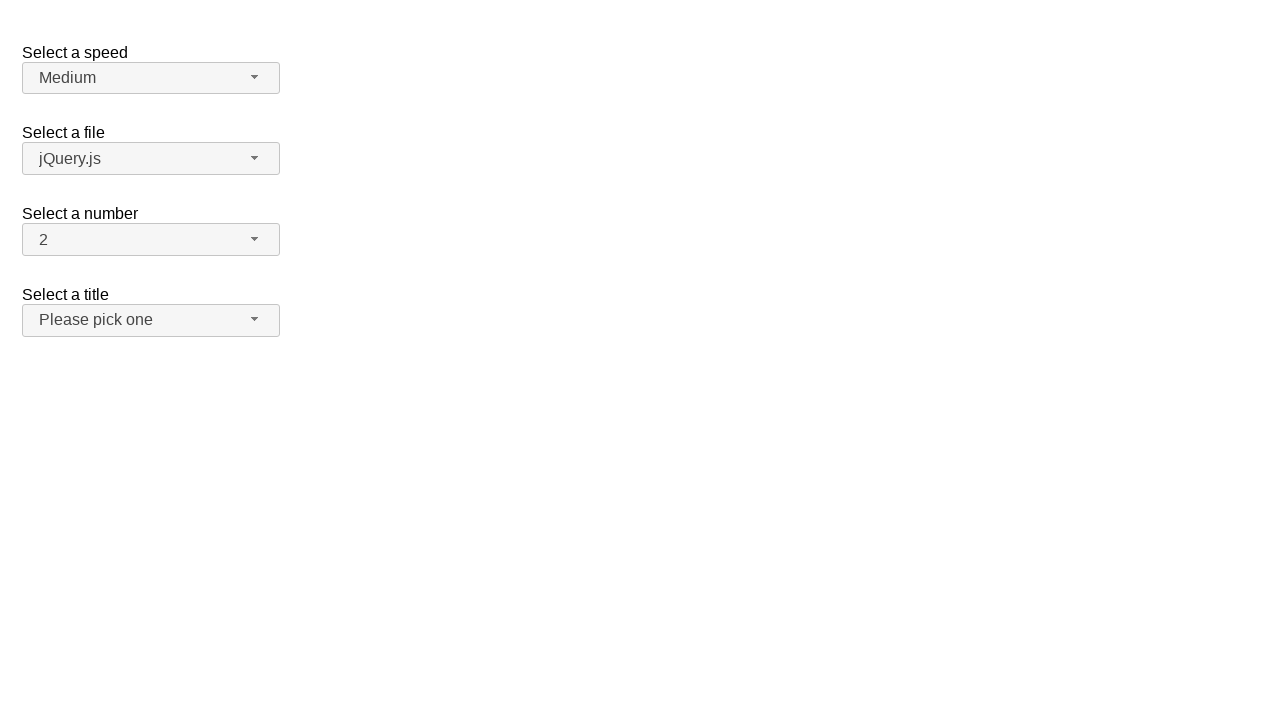

Clicked on the select menu dropdown showing 'Medium' at (141, 78) on xpath=//span[@class='ui-selectmenu-text'][contains(.,'Medium')]
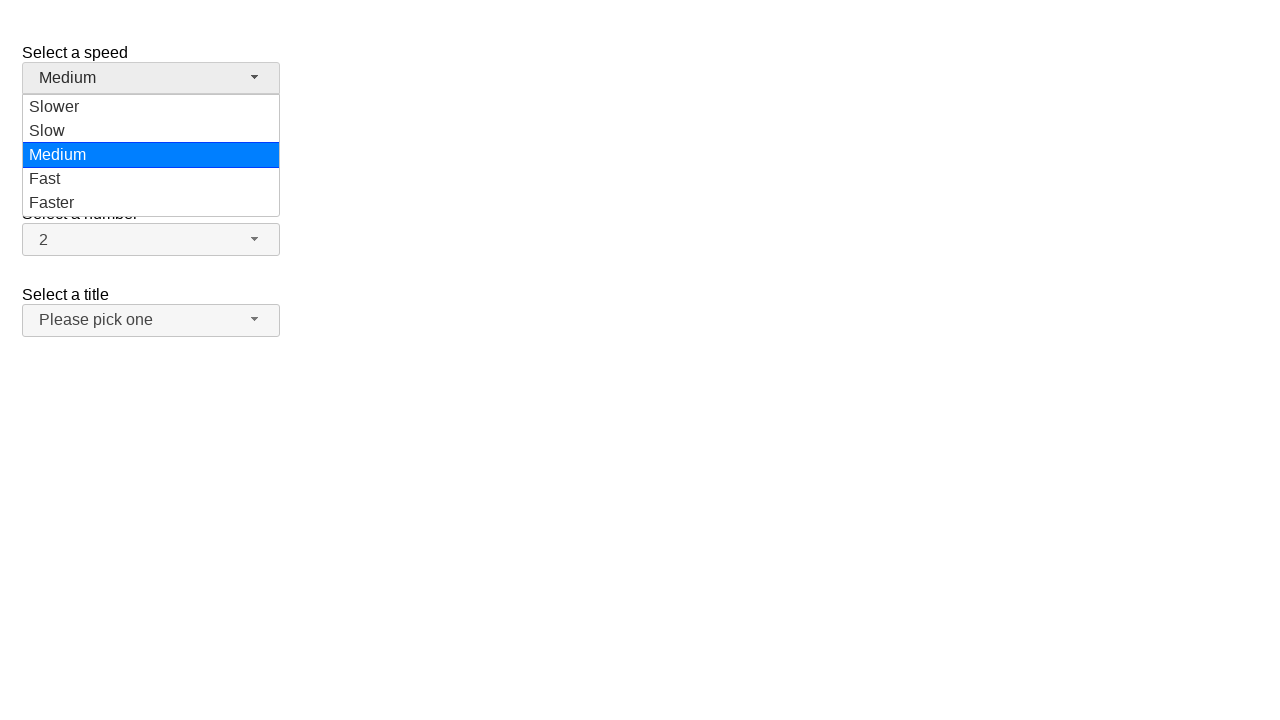

Waited for dropdown animation to complete
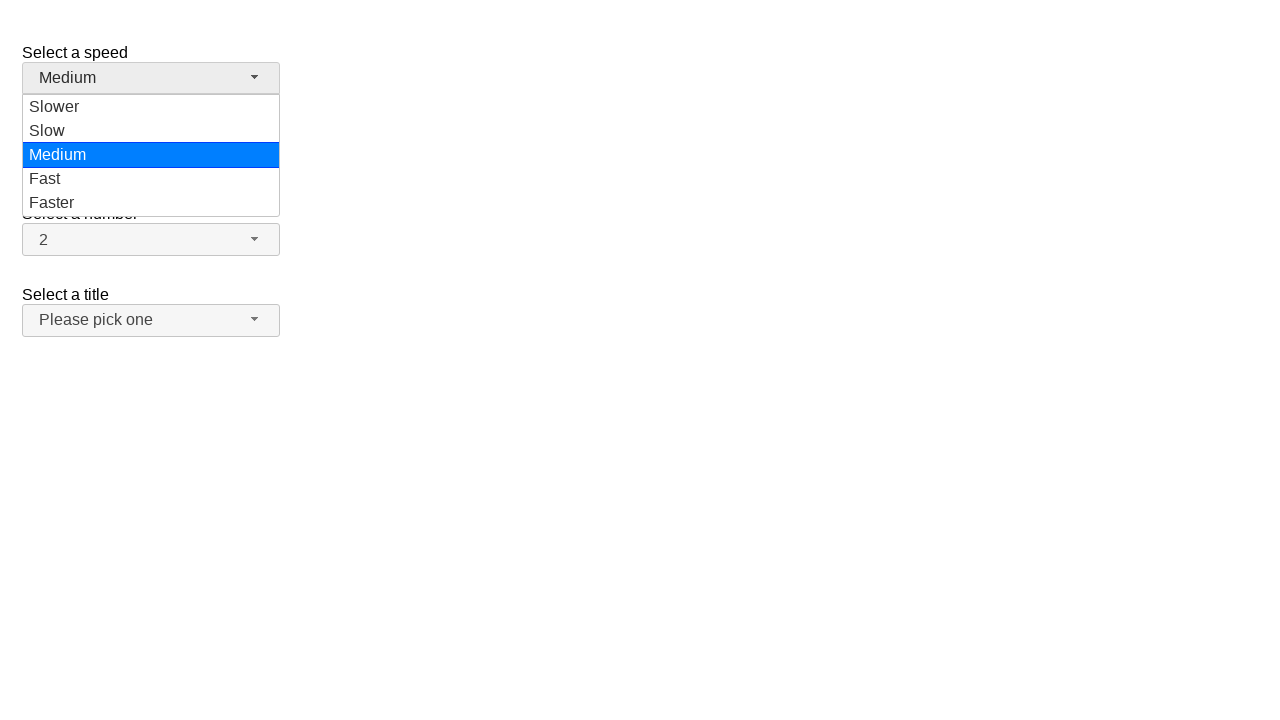

Selected a different option from the dropdown menu at (151, 203) on xpath=//div[@id='ui-id-5']
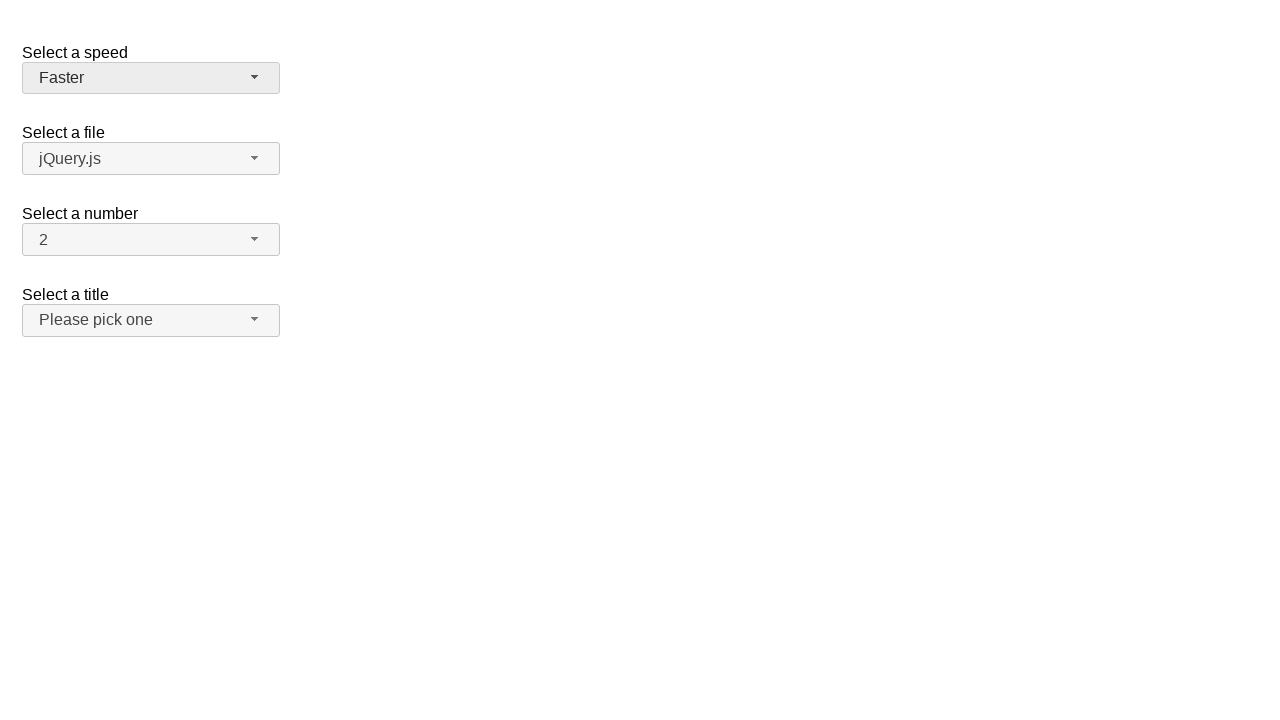

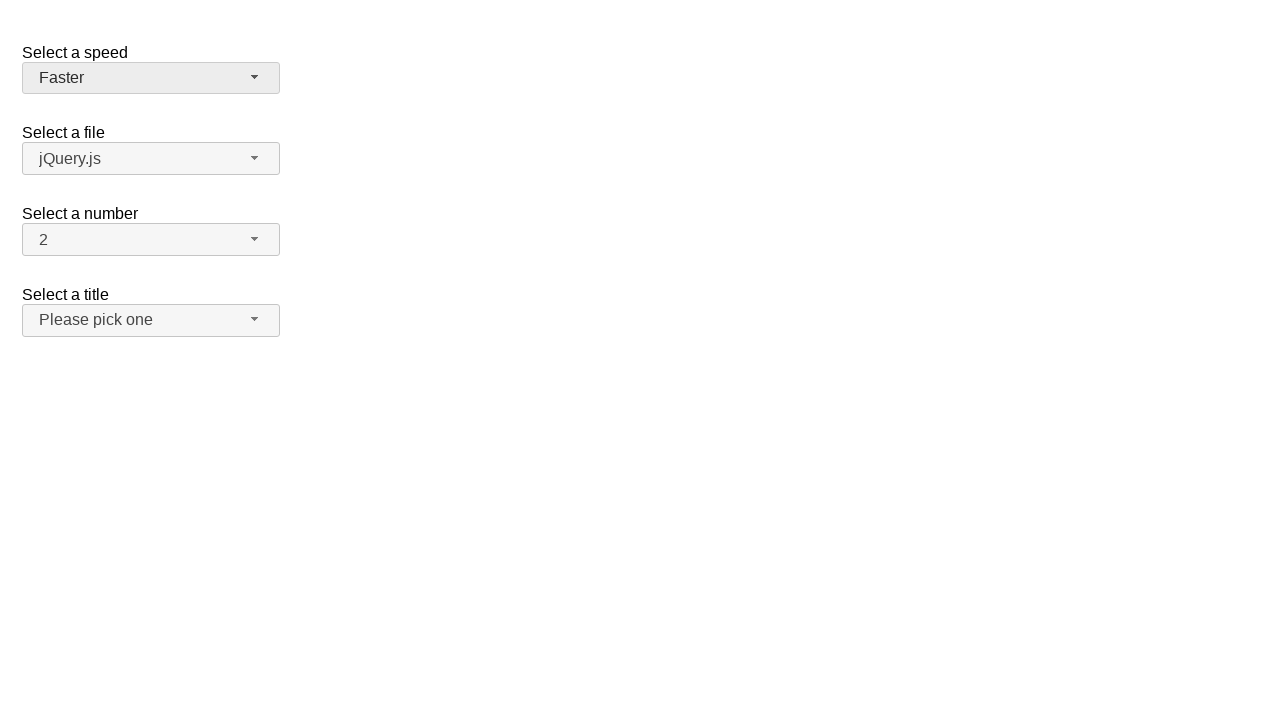